Tests JavaScript confirm dialog on W3Schools by clicking a button, accepting the alert, and verifying the result text

Starting URL: https://www.w3schools.com/js/tryit.asp?filename=tryjs_confirm

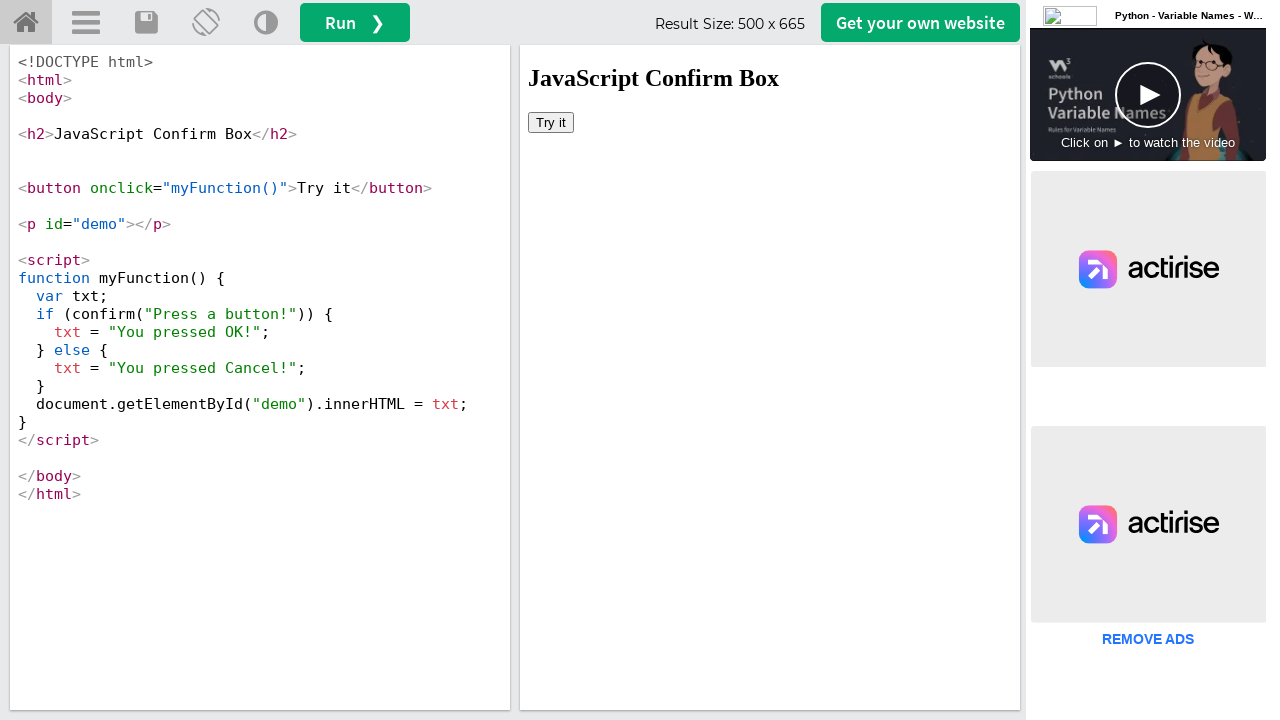

Located iframe containing the demo
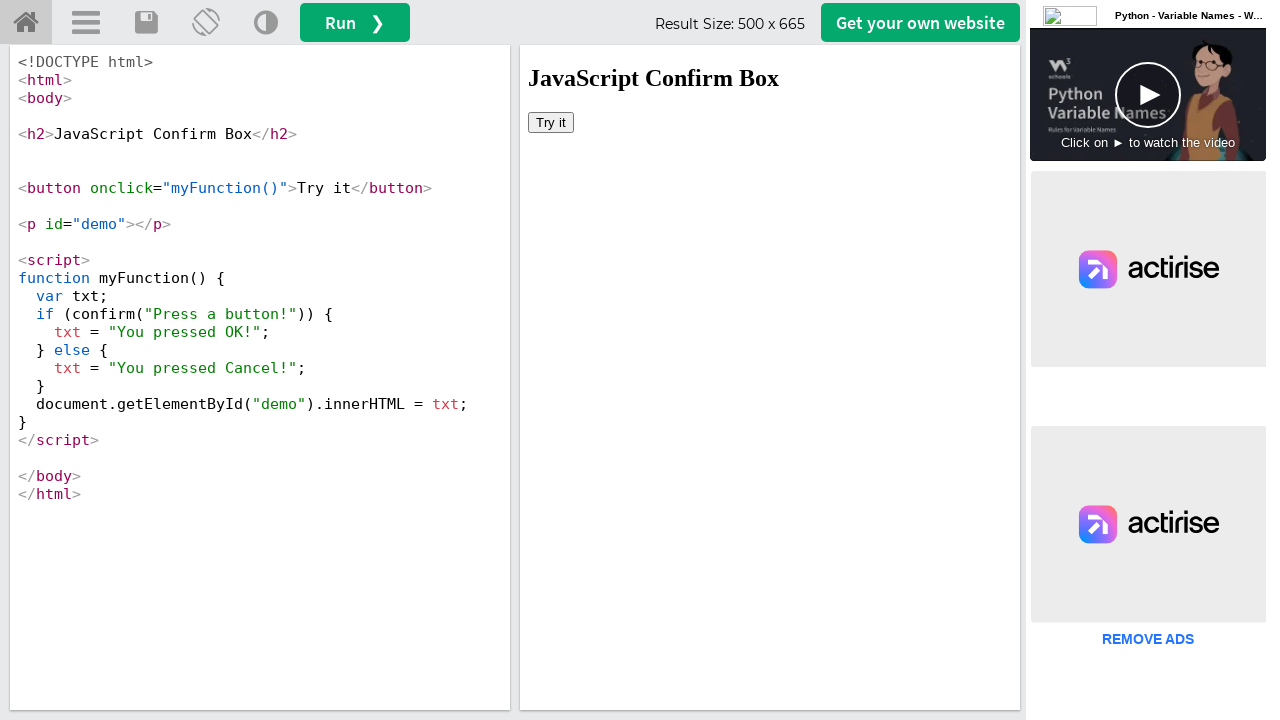

Clicked the 'Try it' button to trigger confirm dialog at (551, 122) on iframe[id='iframeResult'] >> internal:control=enter-frame >> xpath=//button[text
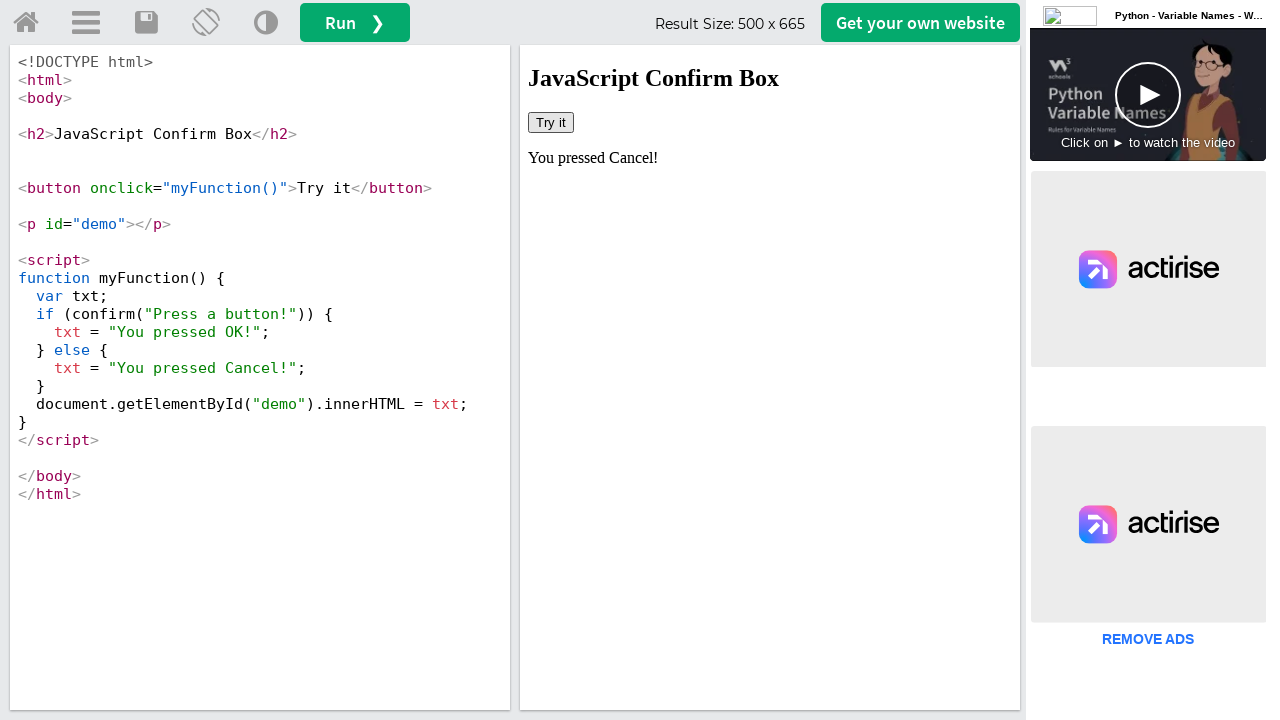

Set up dialog handler to accept confirm dialog
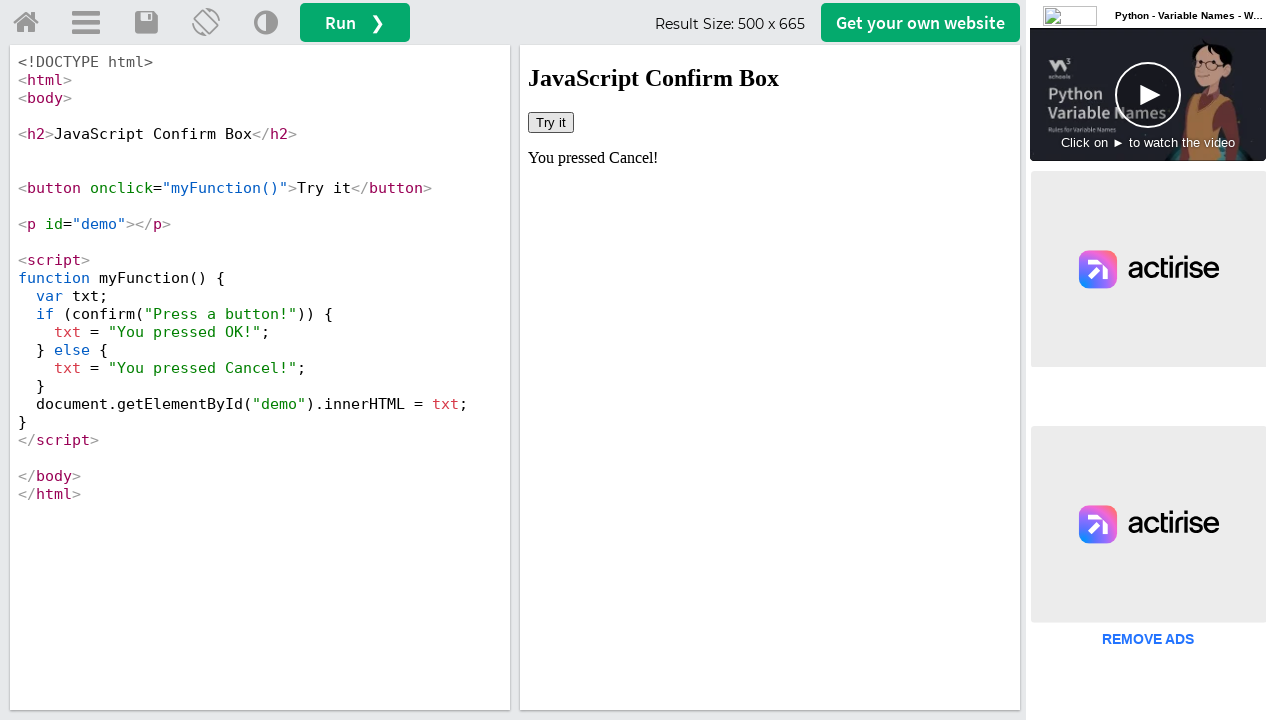

Retrieved result text from demo element
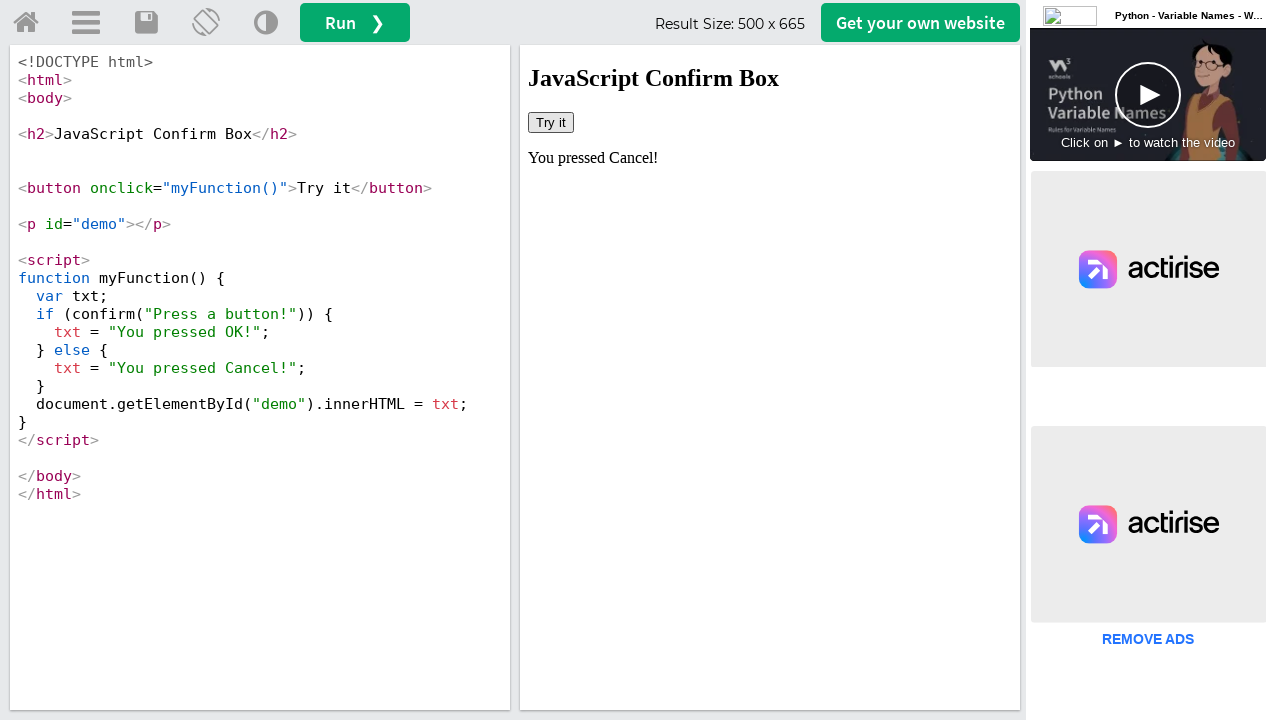

Result text did not contain 'OK' - test failed
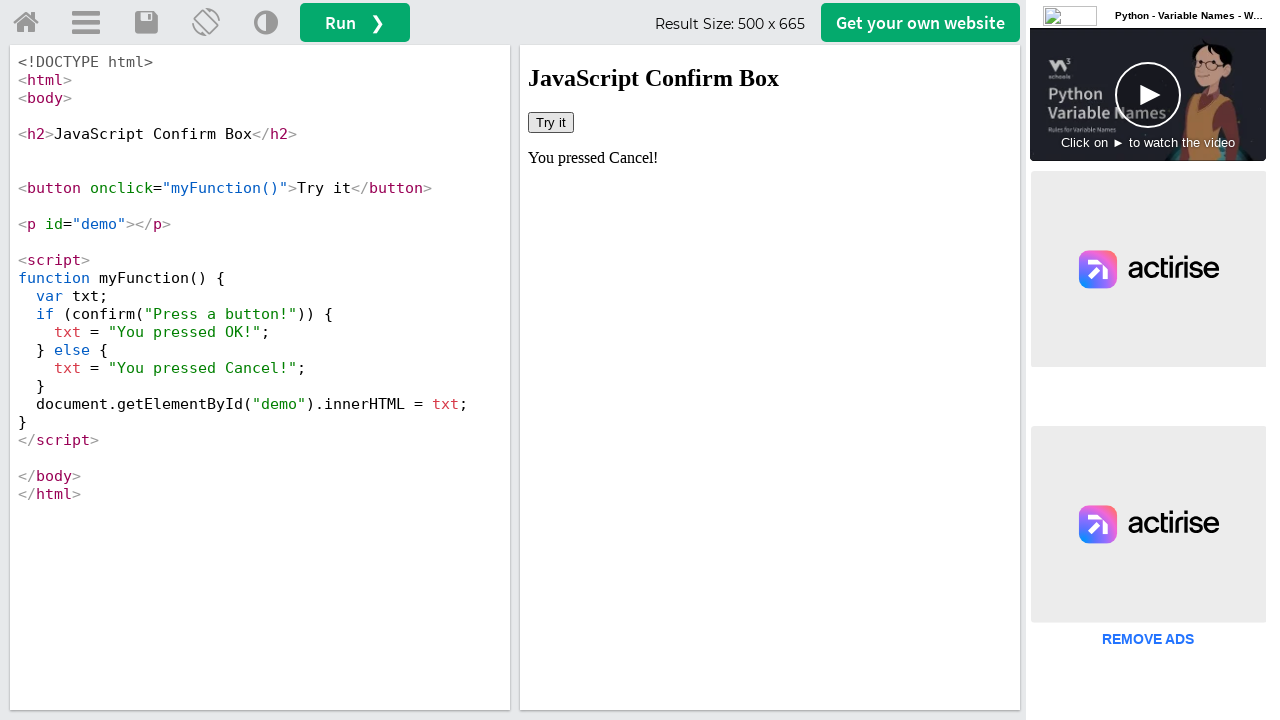

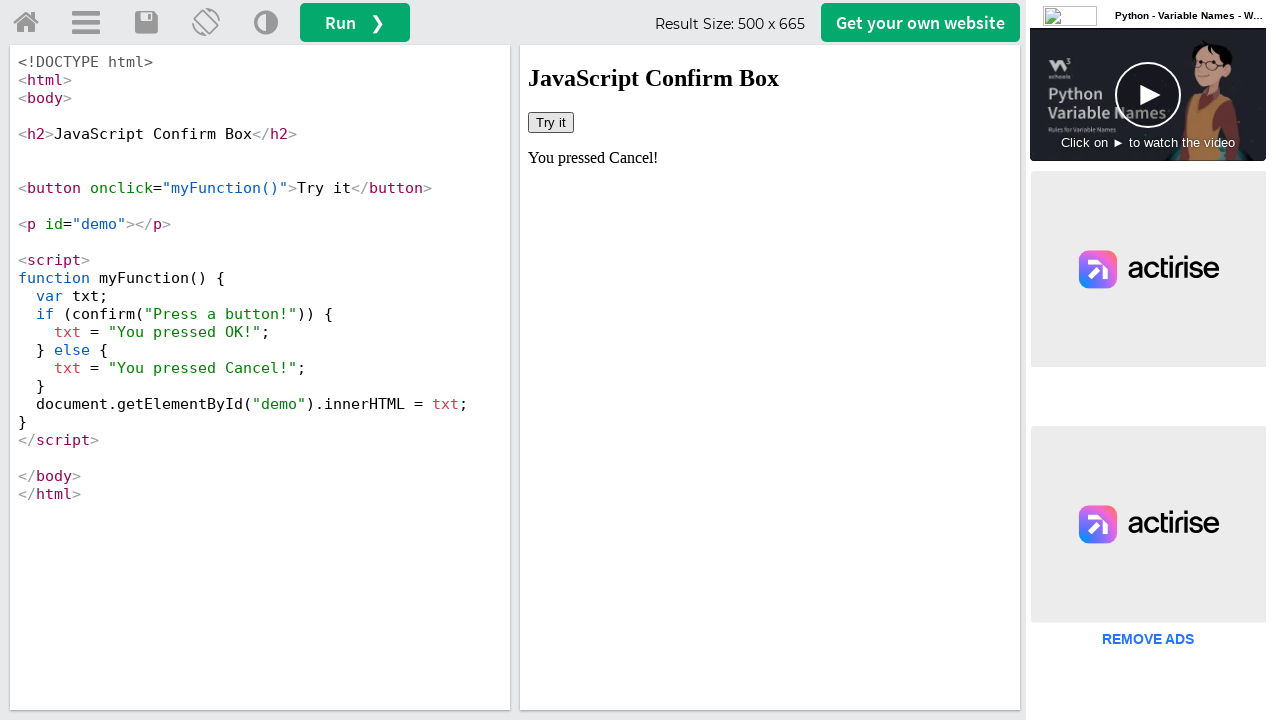